Tests page loading by navigating to webdriver.io multiple times to verify basic navigation works

Starting URL: https://webdriver.io

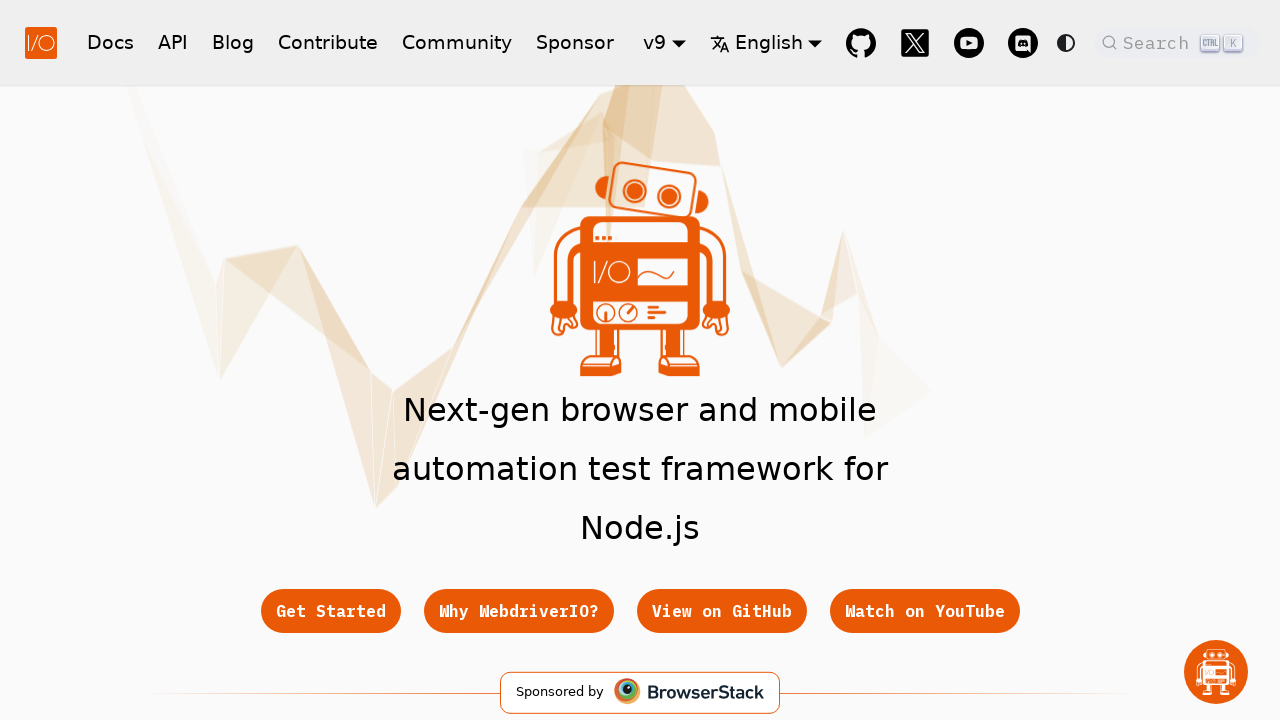

Waited for network idle after initial navigation to webdriver.io
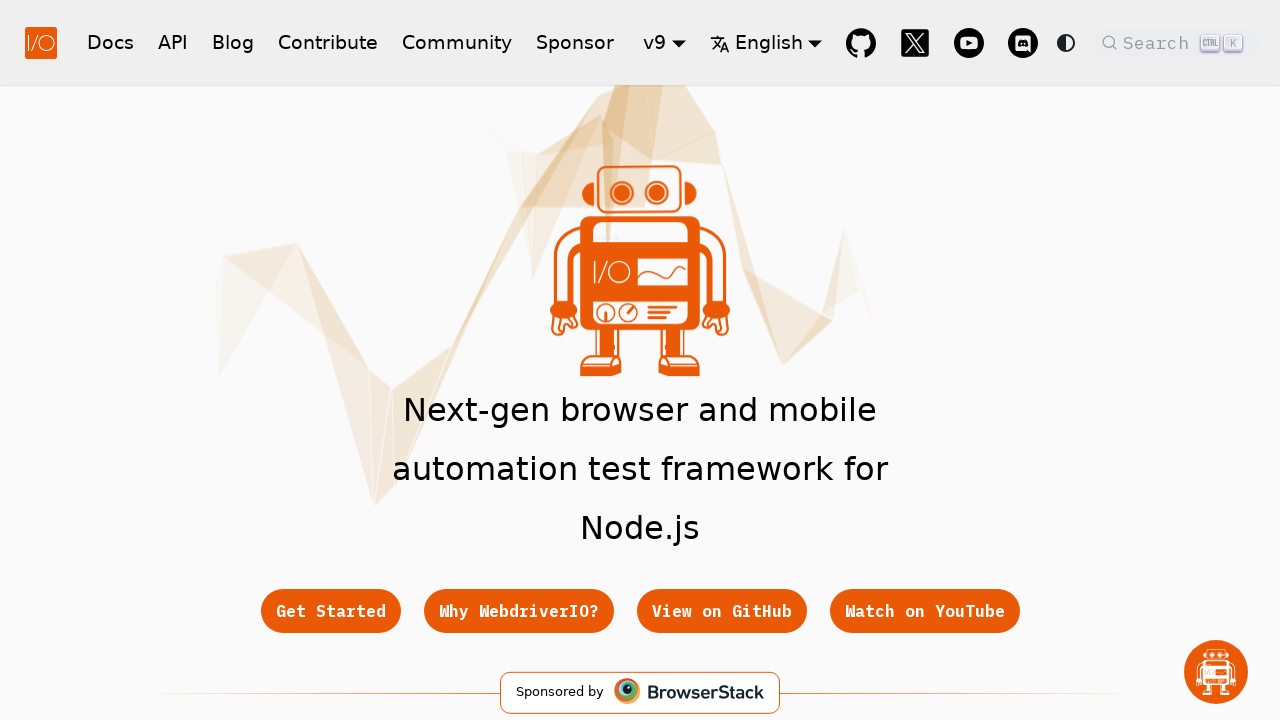

Reloaded the page
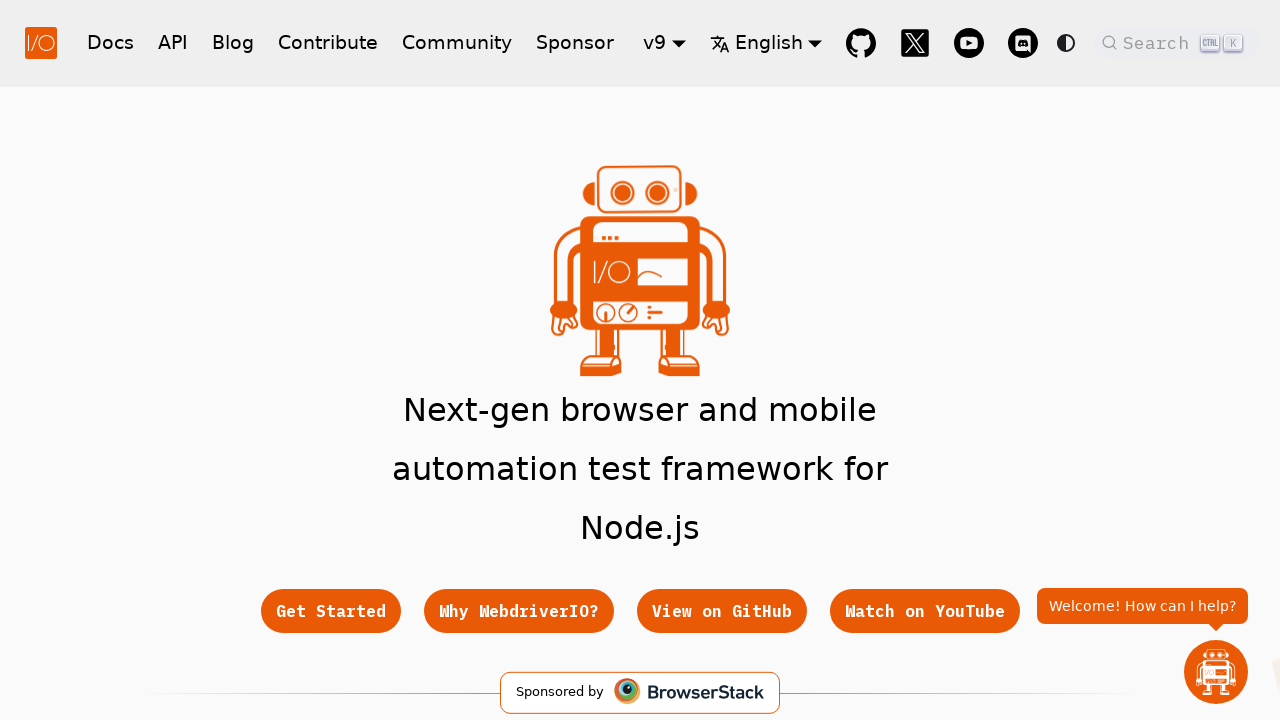

Waited for network idle after page reload
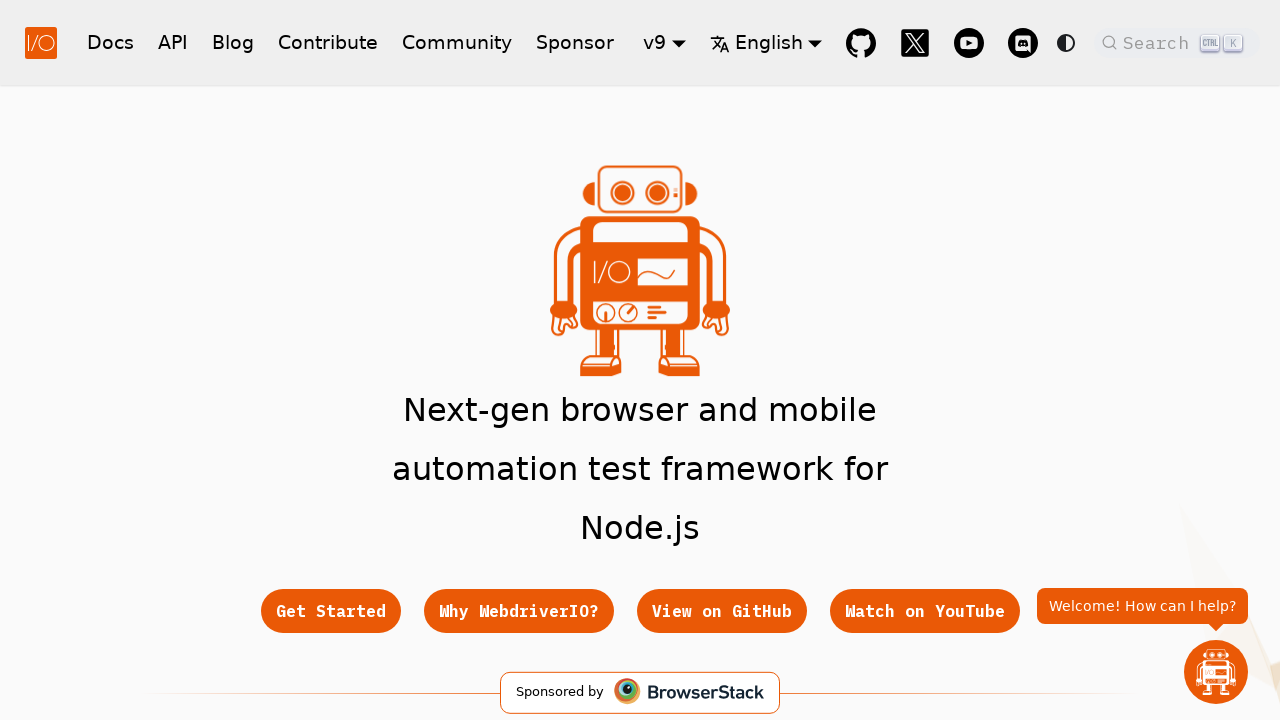

Navigated to https://webdriver.io
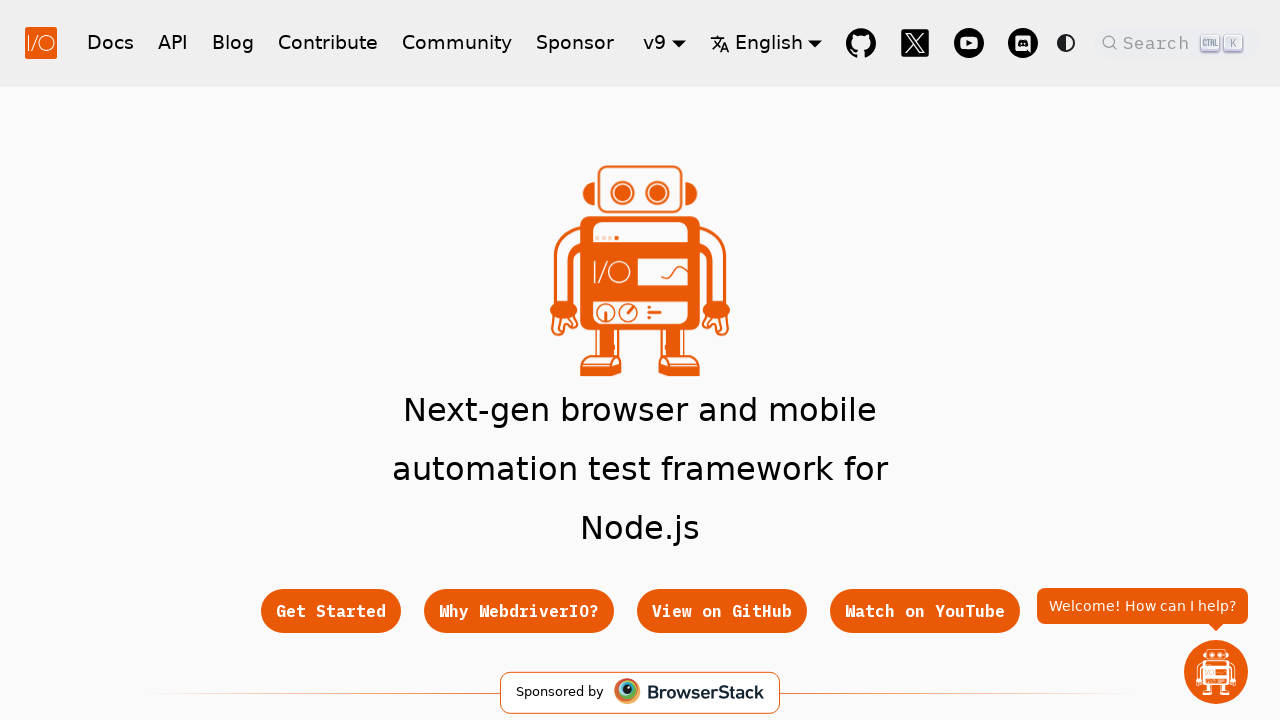

Waited for network idle after second navigation to webdriver.io
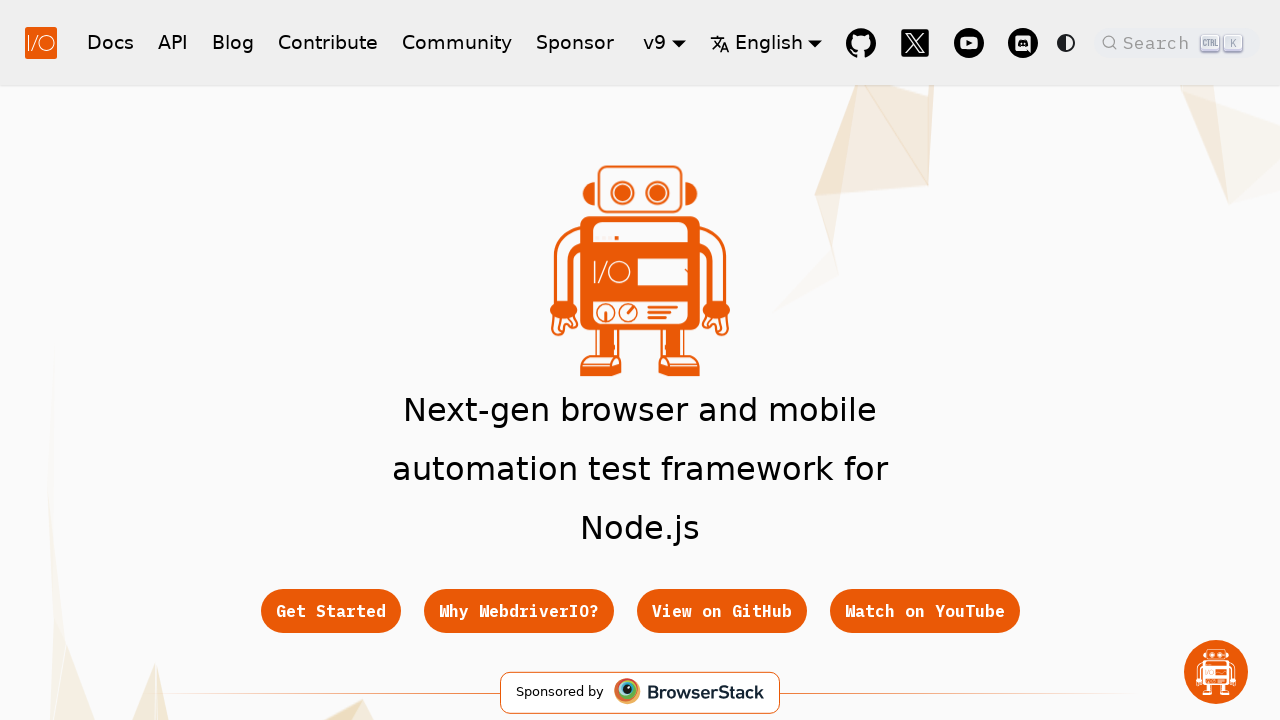

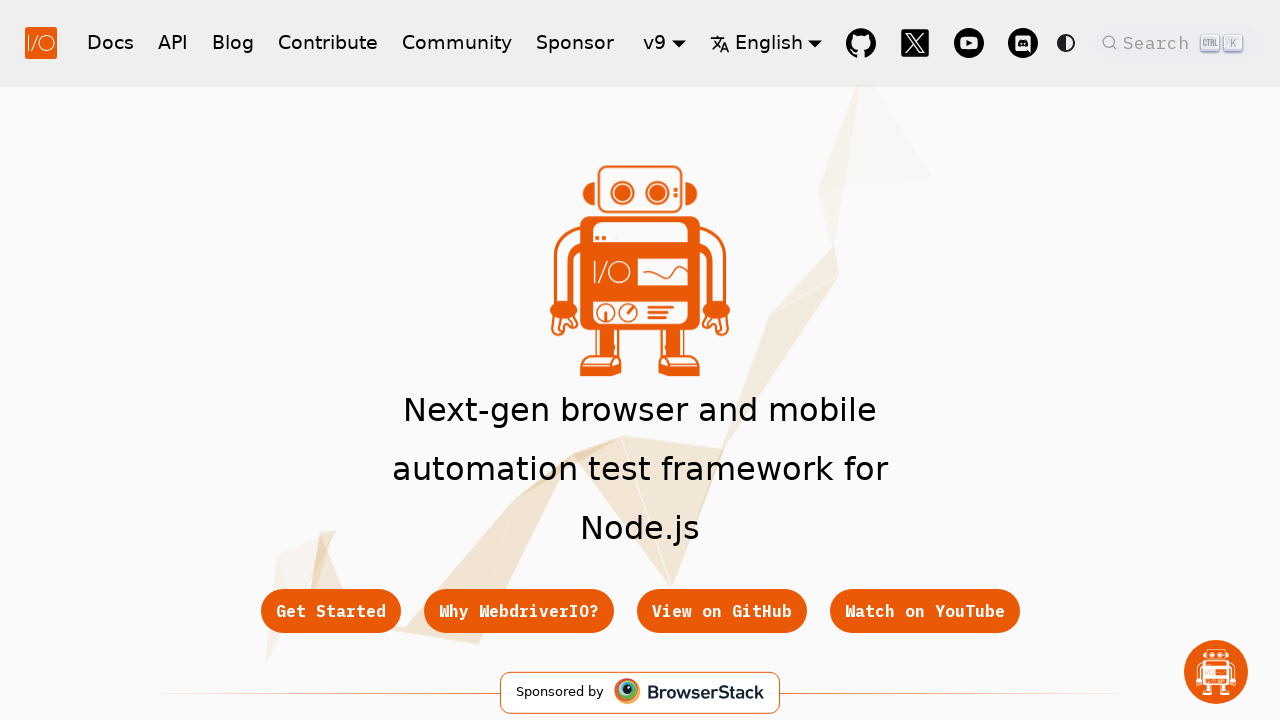